Tests drag and drop functionality on the jQuery UI demo page by dragging an element from the draggable div to the droppable div within an iframe.

Starting URL: https://jqueryui.com/droppable/

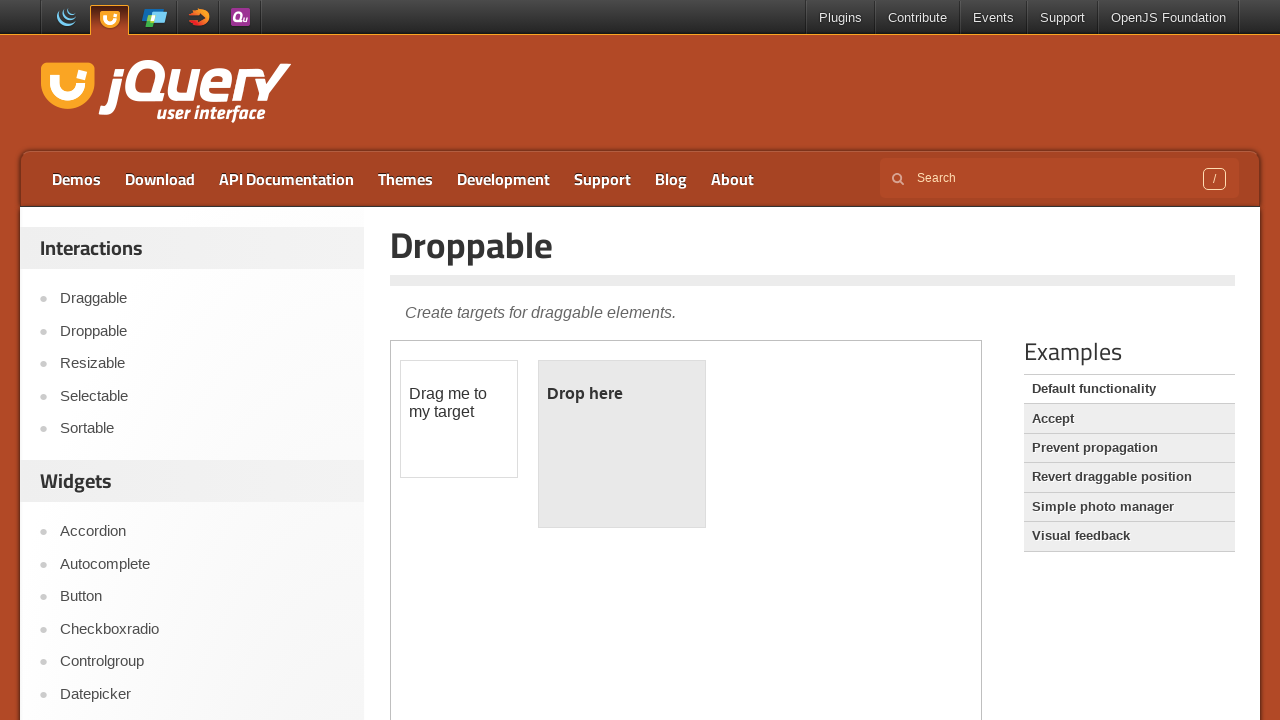

Located the demo iframe containing drag and drop elements
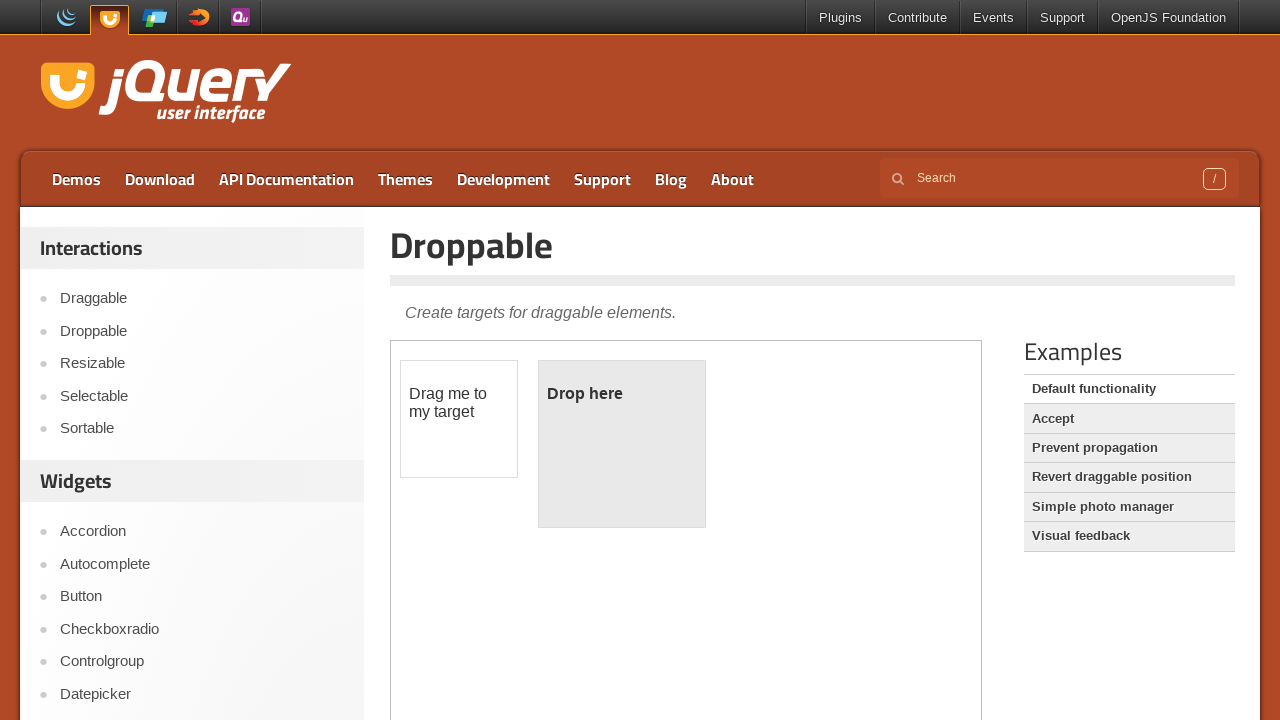

Located the draggable element
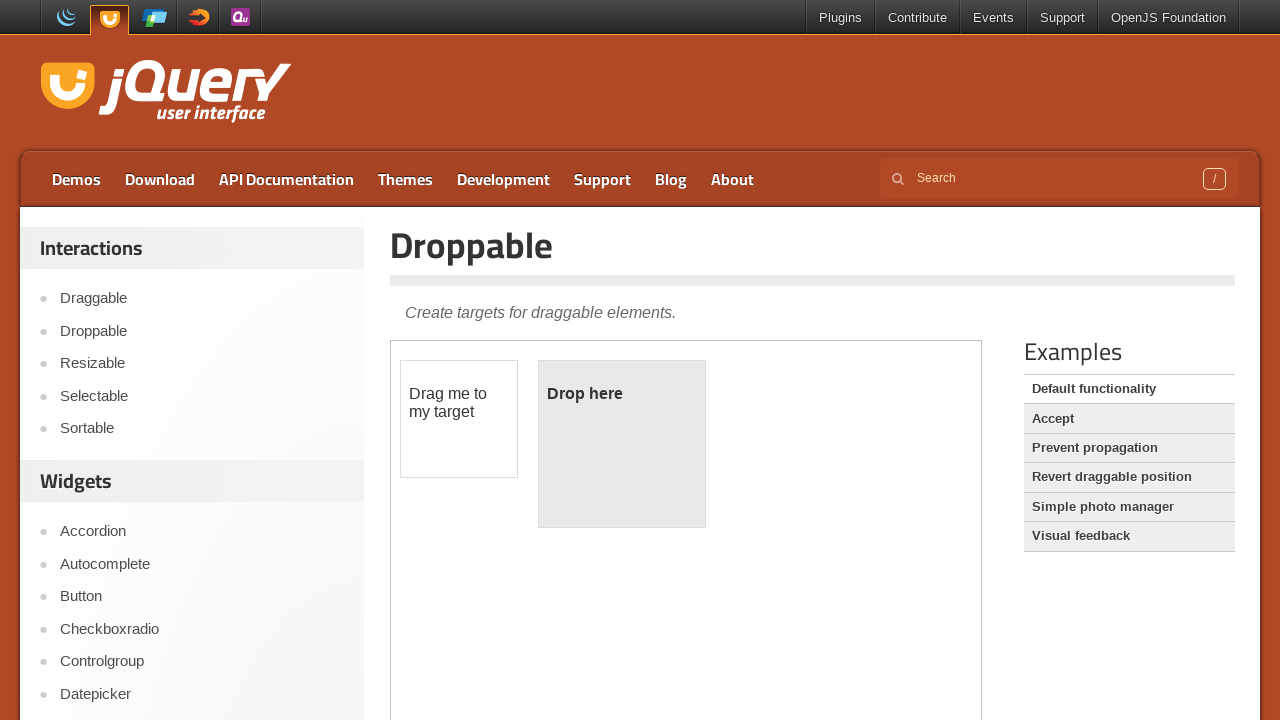

Located the droppable element
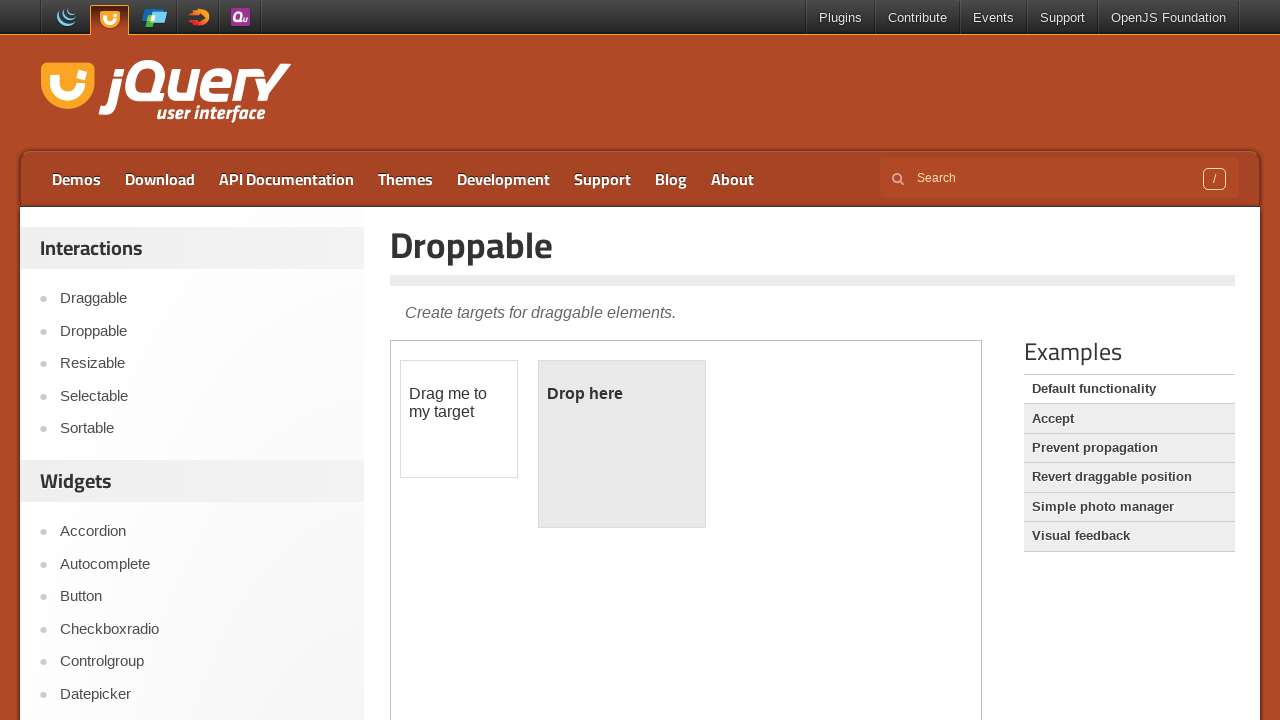

Dragged the draggable element to the droppable area at (622, 444)
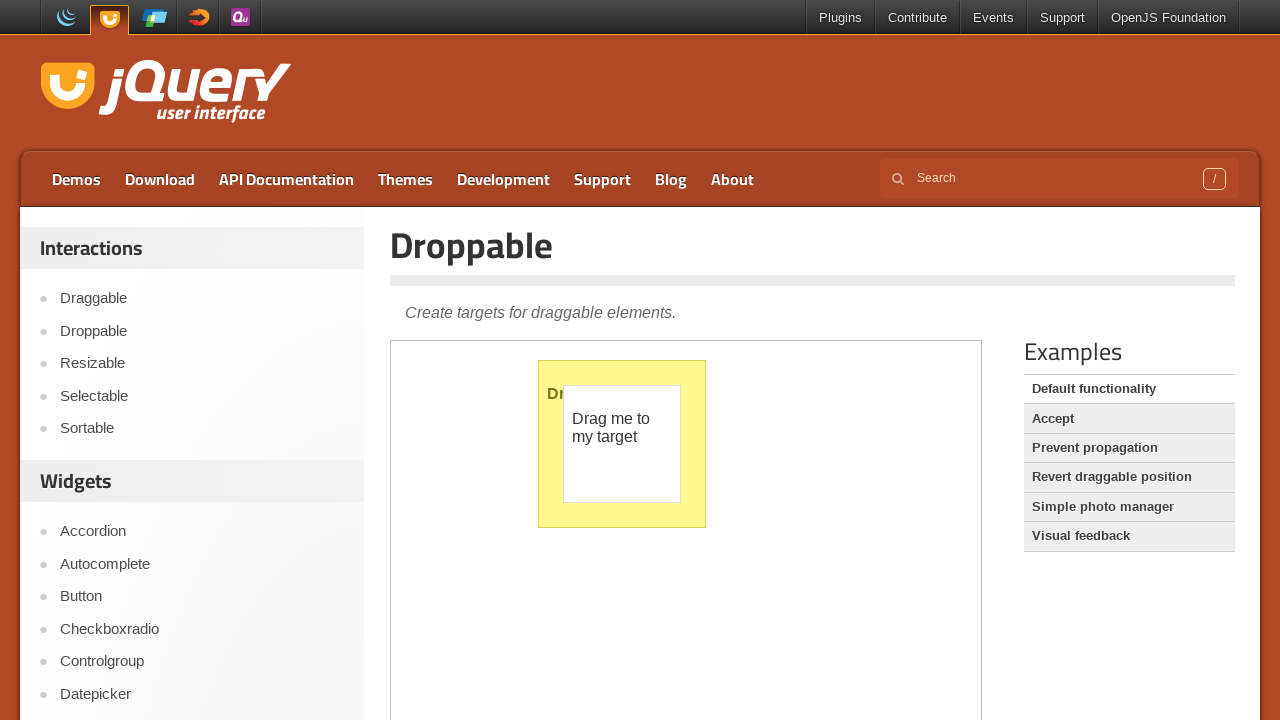

Verified that the drop was successful - droppable element now displays 'Dropped!'
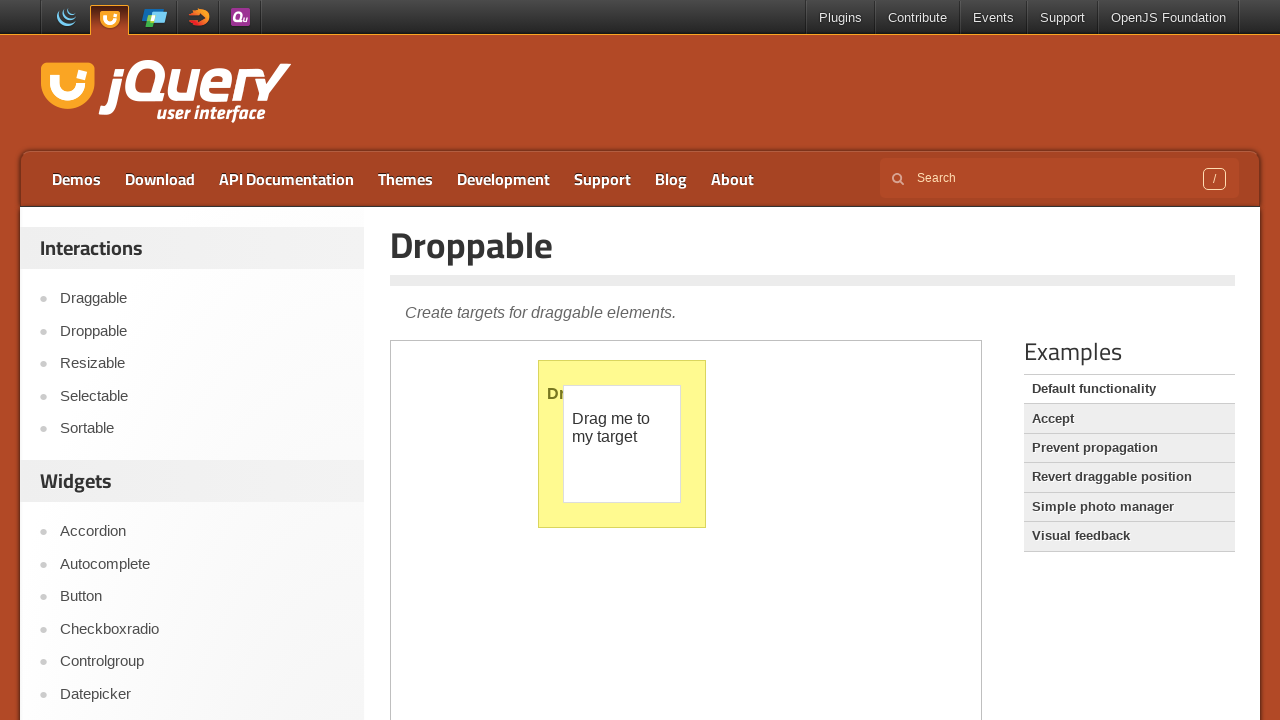

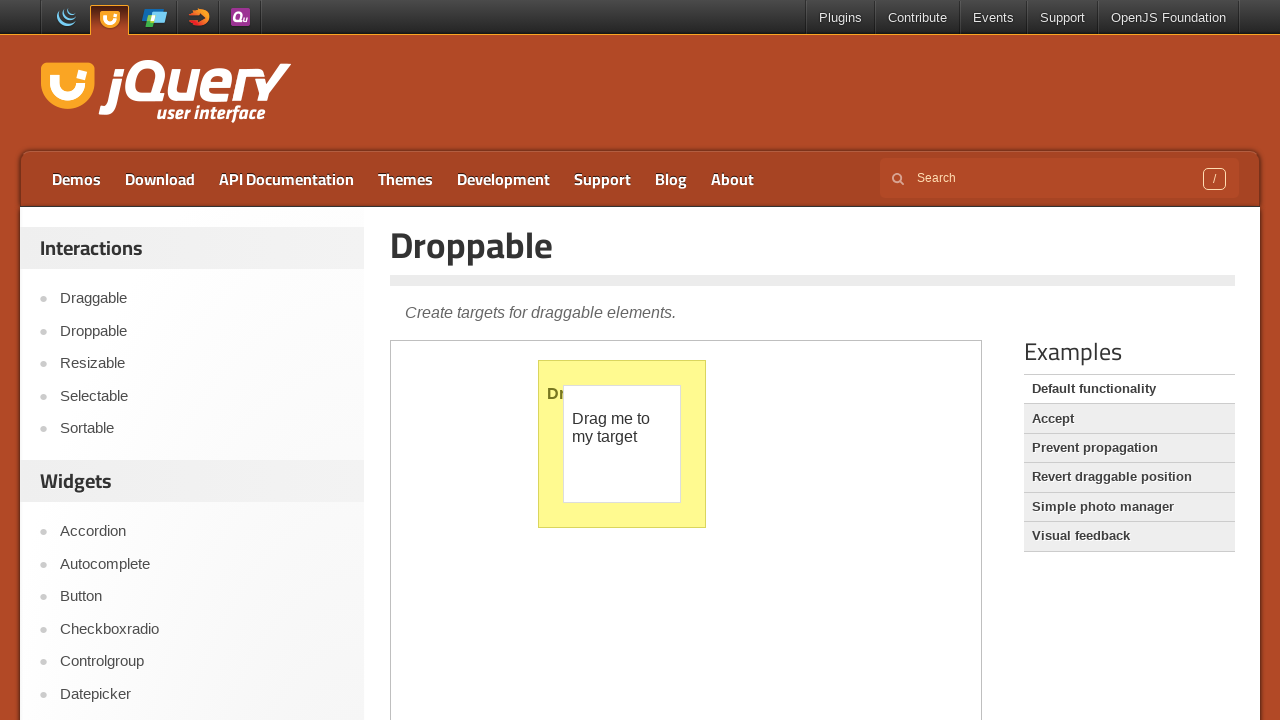